Tests window handling functionality by opening a new window, filling form fields in both parent and child windows, and switching between them

Starting URL: https://www.hyrtutorials.com/p/window-handles-practice.html

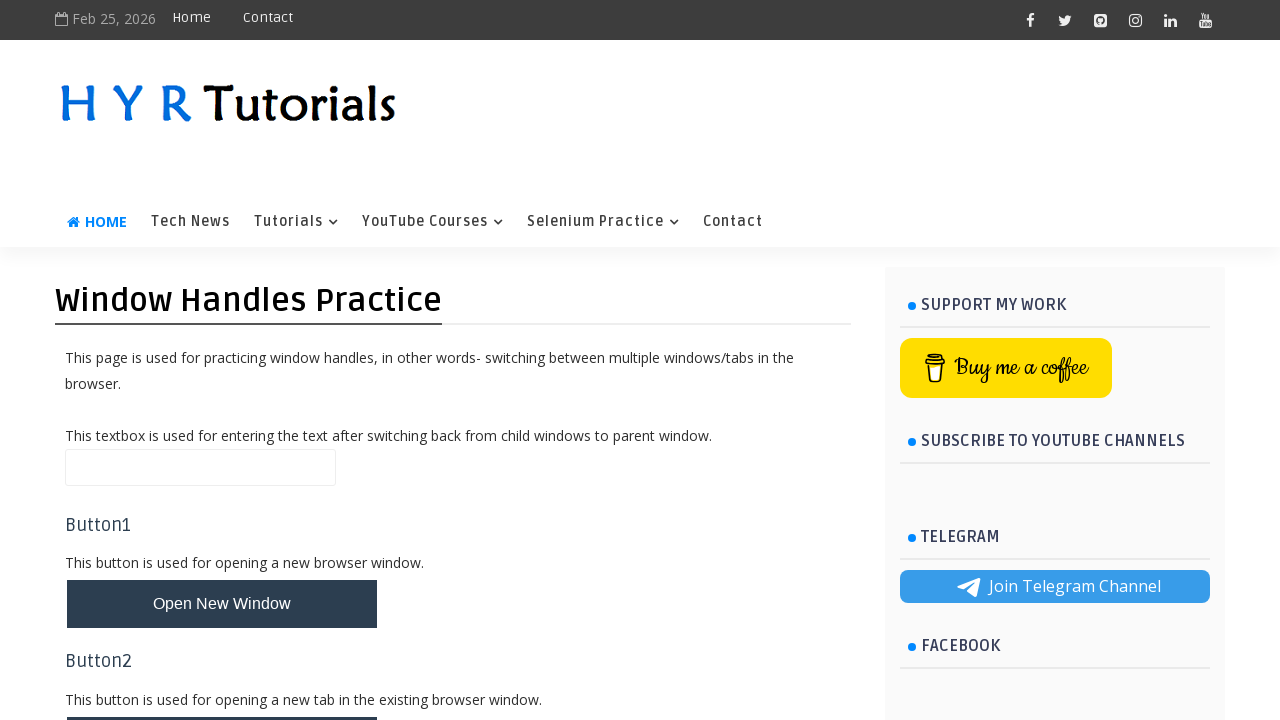

Clicked button to open new window at (222, 604) on xpath=//button[@id='newWindowBtn']
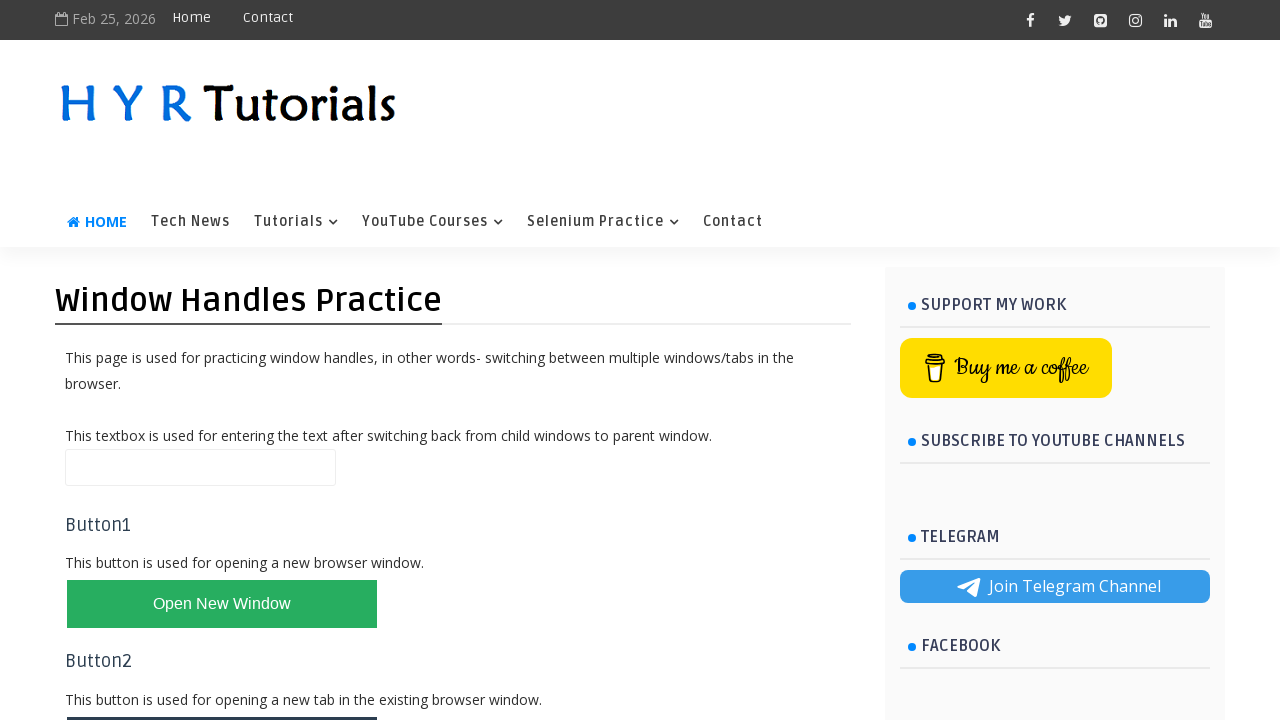

Retrieved all open pages from context
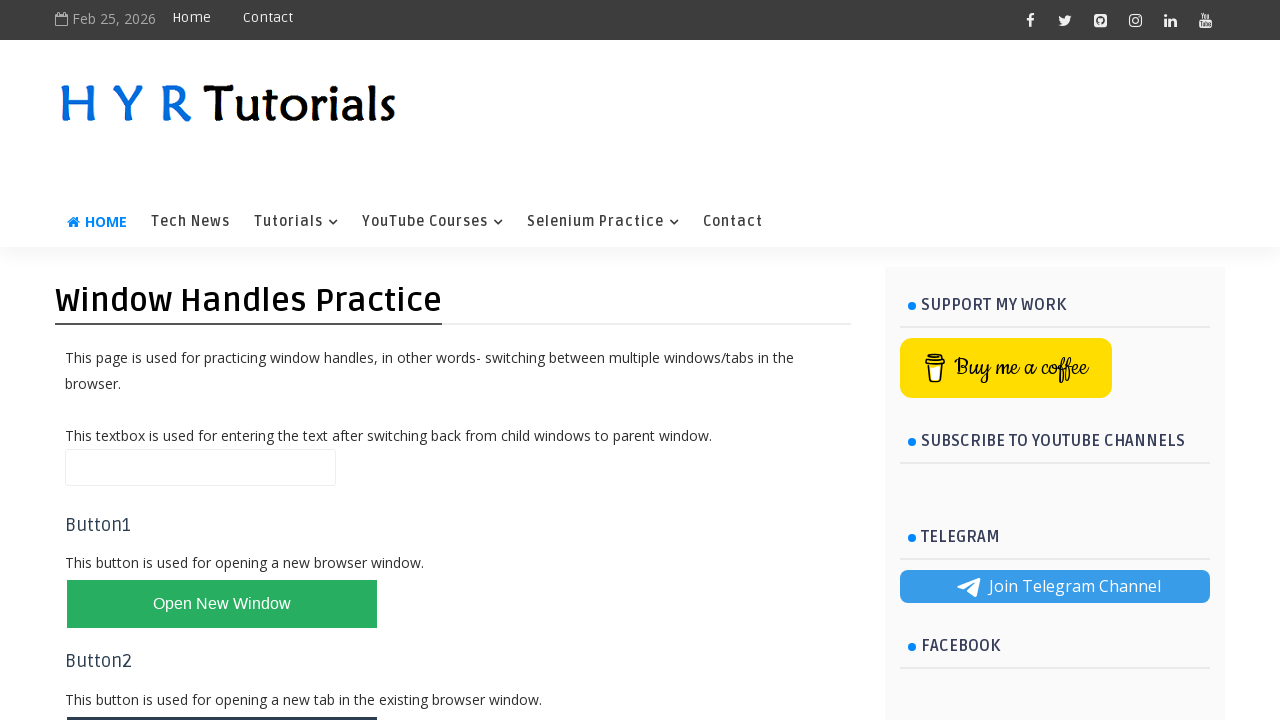

Switched to newly opened child window
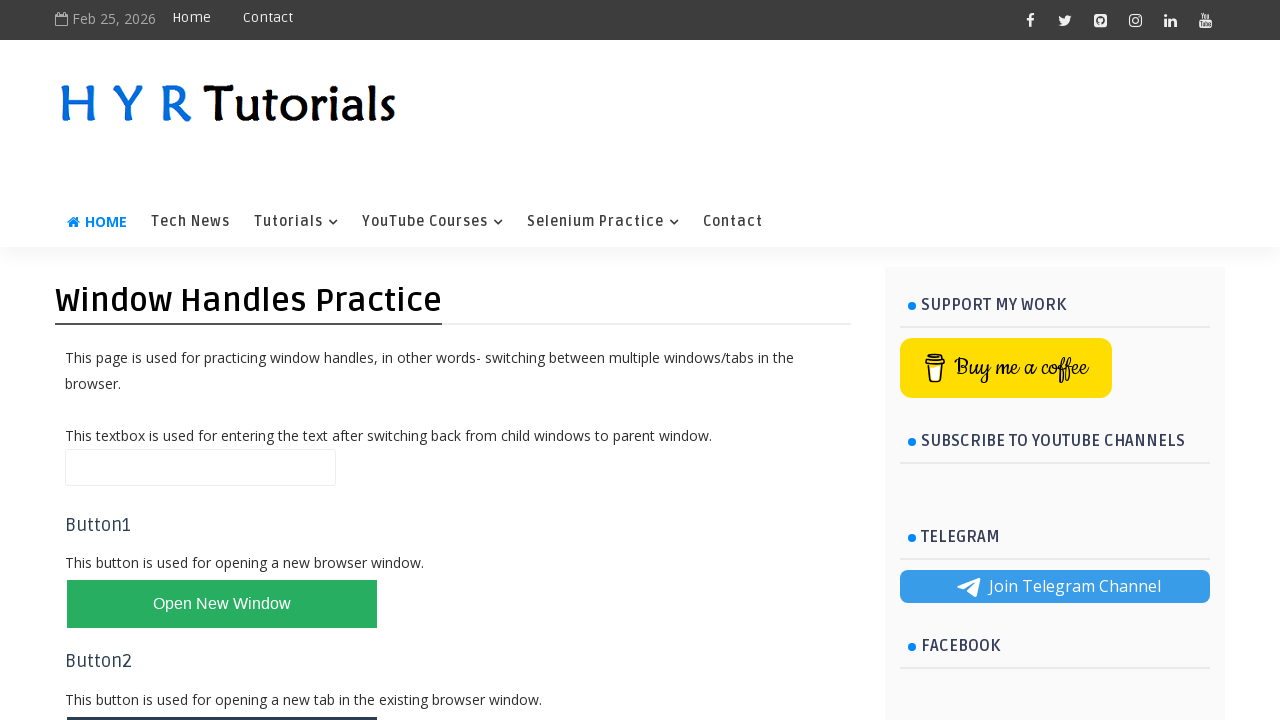

Filled firstName field in child window with 'hyr' on //input[@id='firstName']
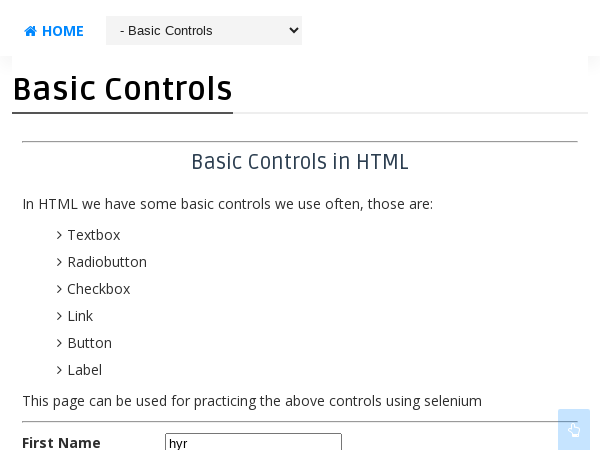

Closed child window
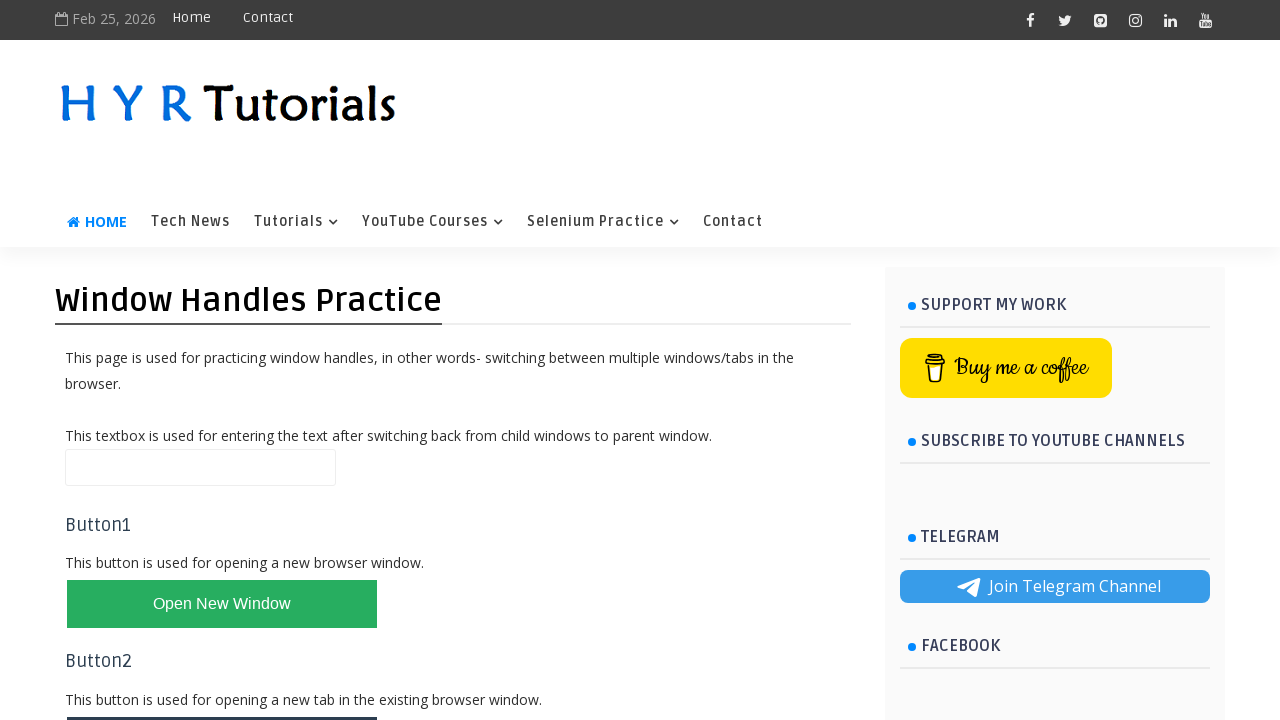

Filled name field in parent window with 'hyr' on //input[@id='name']
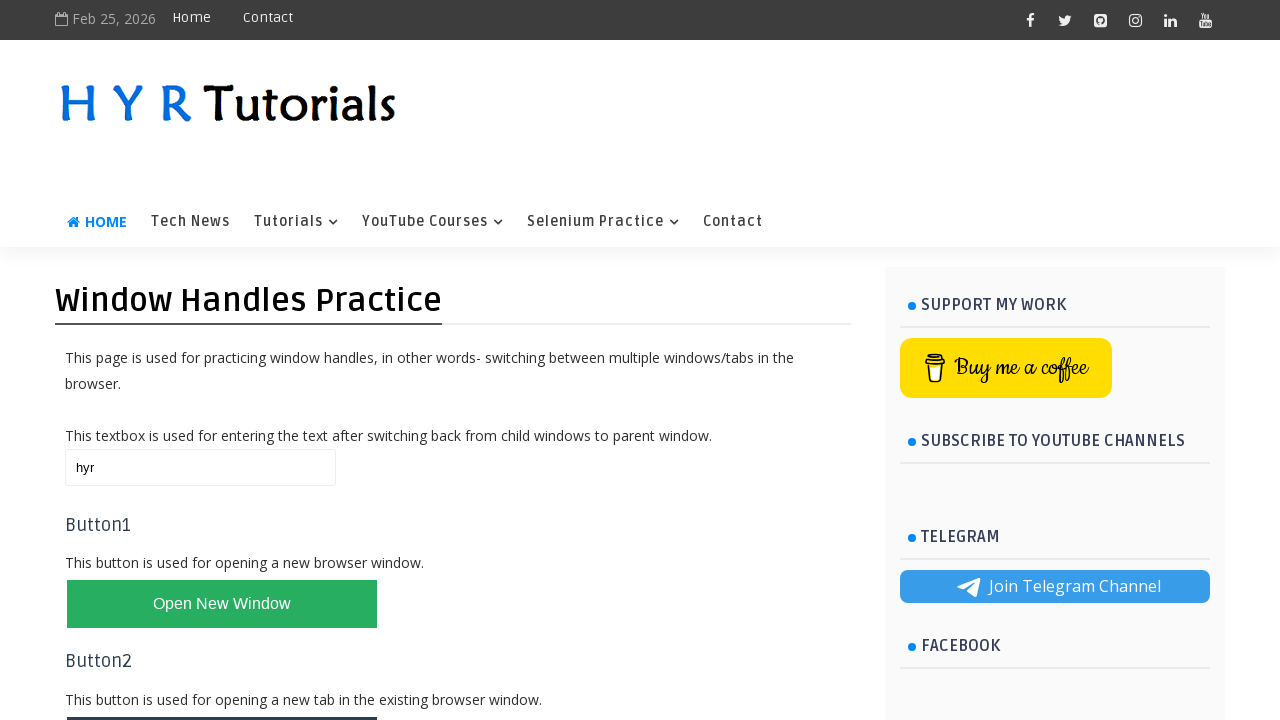

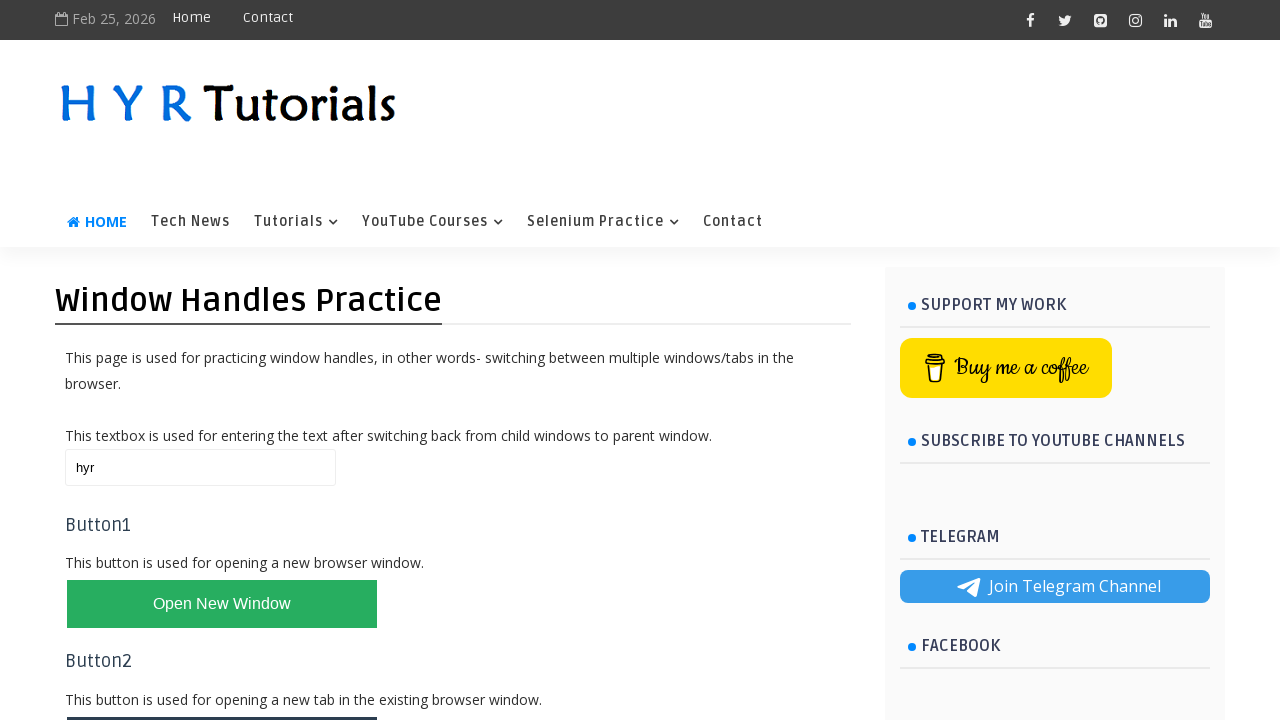